Navigates to the WebdriverIO homepage and verifies the page title is correct

Starting URL: https://webdriver.io

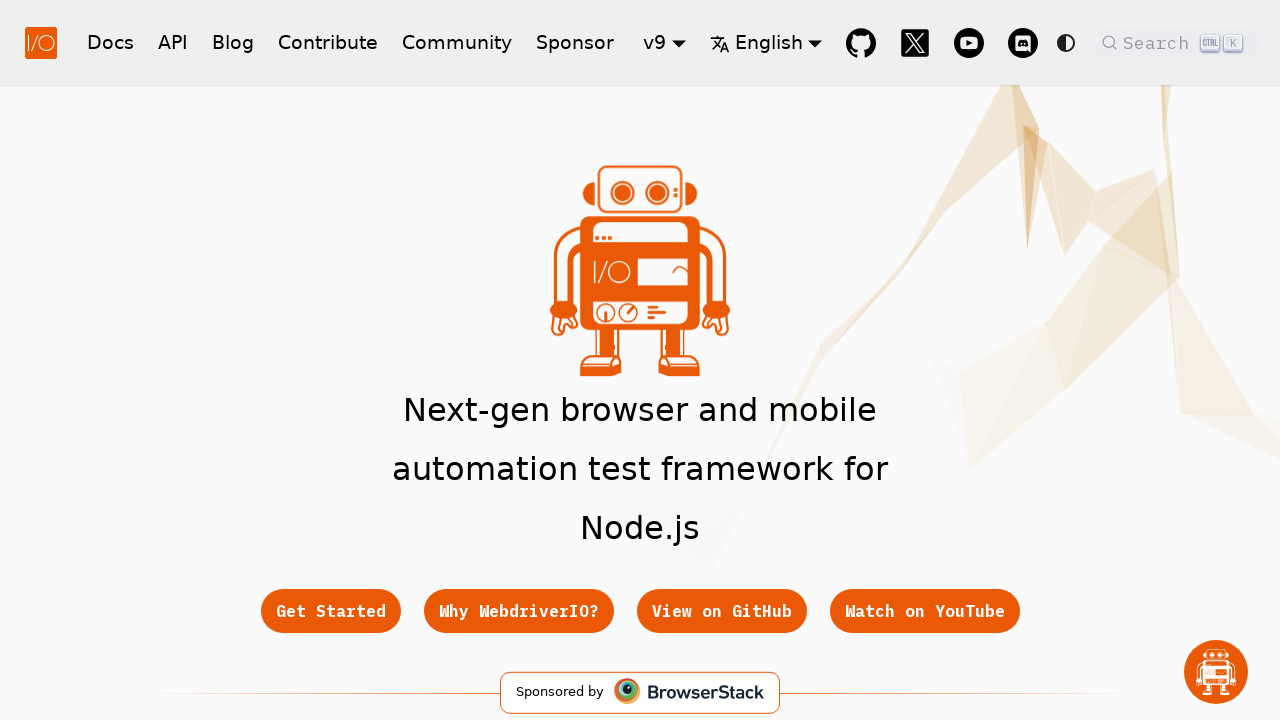

Navigated to WebdriverIO homepage
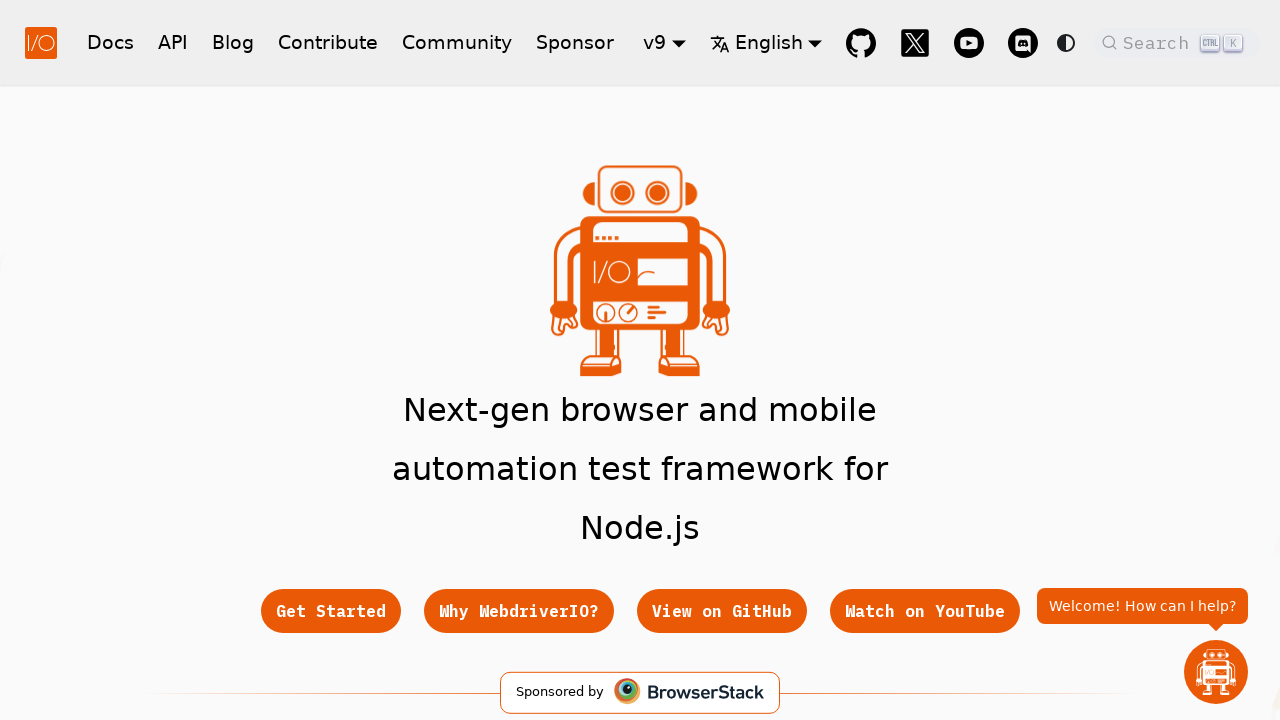

Page loaded and domcontentloaded state reached
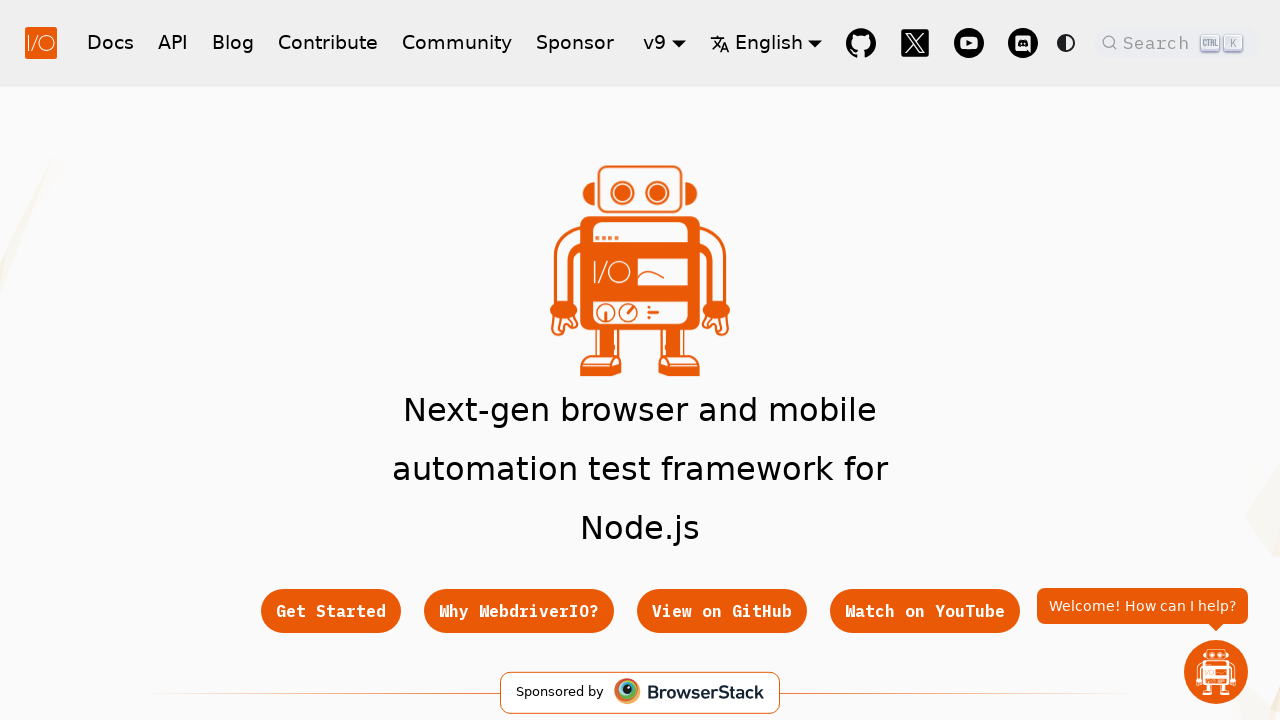

Retrieved page title: WebdriverIO · Next-gen browser and mobile automation test framework for Node.js | WebdriverIO
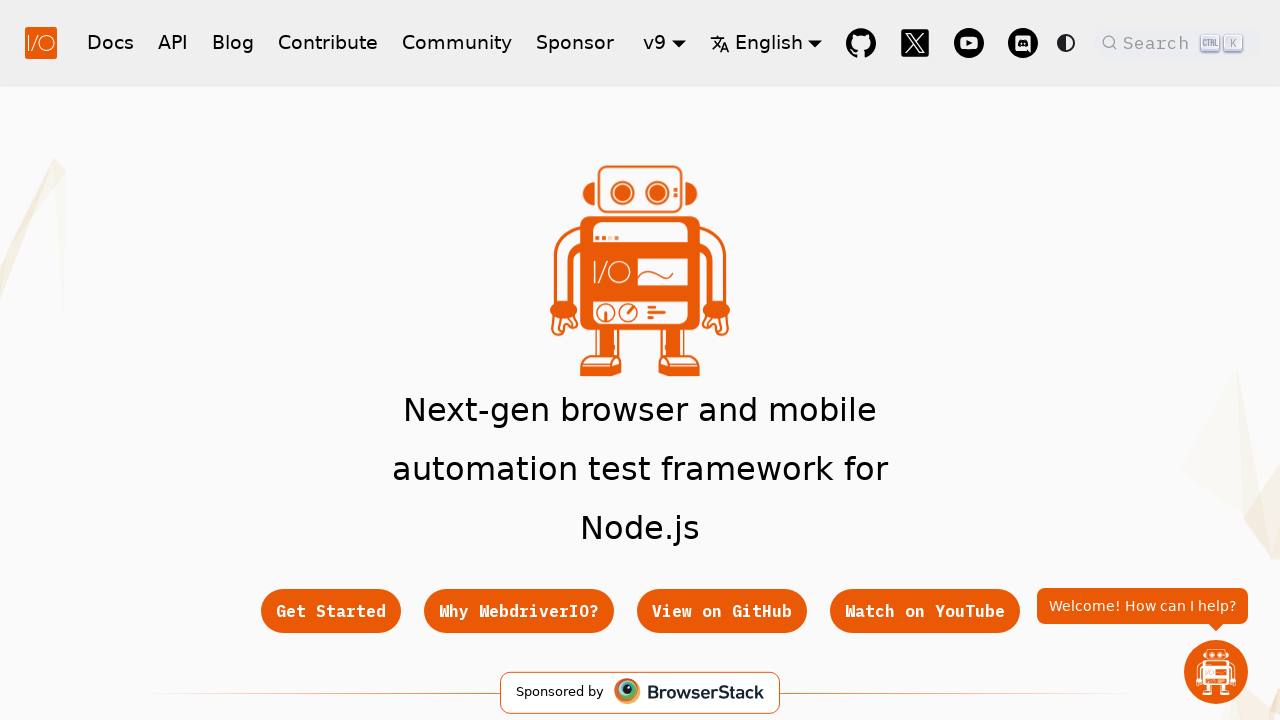

Verified page title contains 'WebdriverIO'
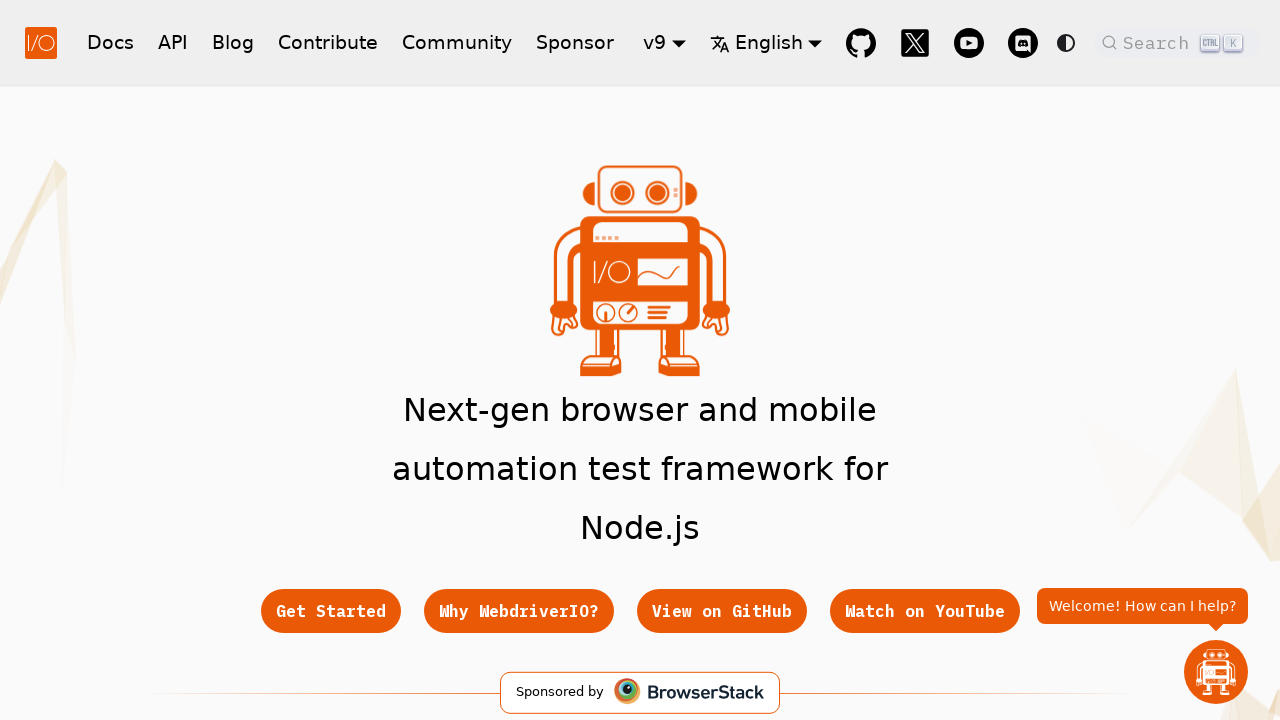

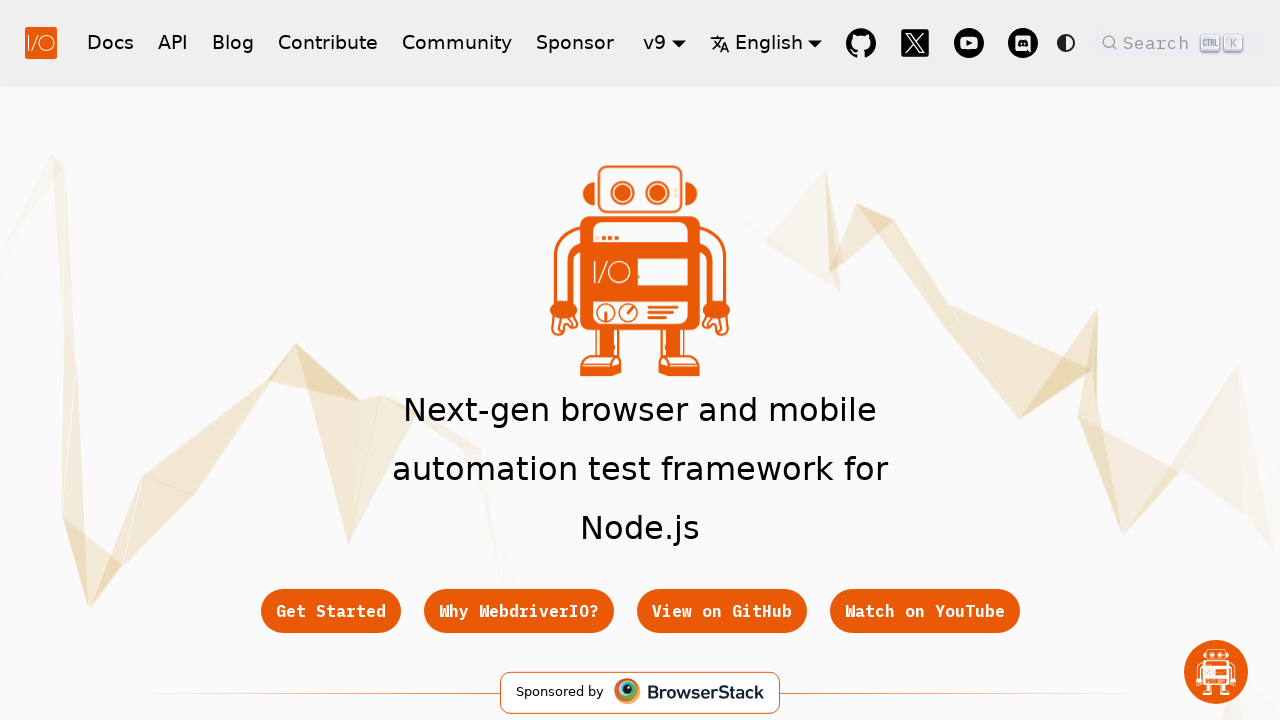